Tests that accented characters are allowed in todo items

Starting URL: https://todomvc.com/examples/react/dist/

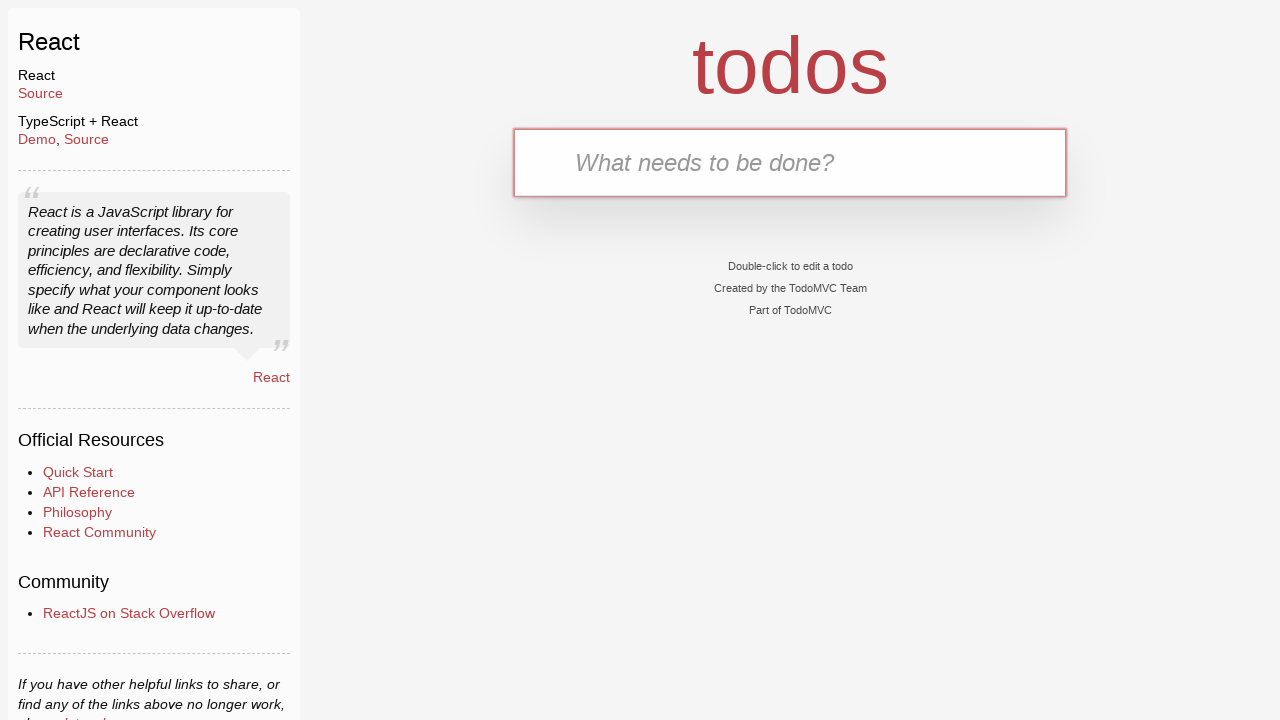

Filled new todo input with accented characters 'áéíóúýÁÉÍÓÚÝ' on .new-todo
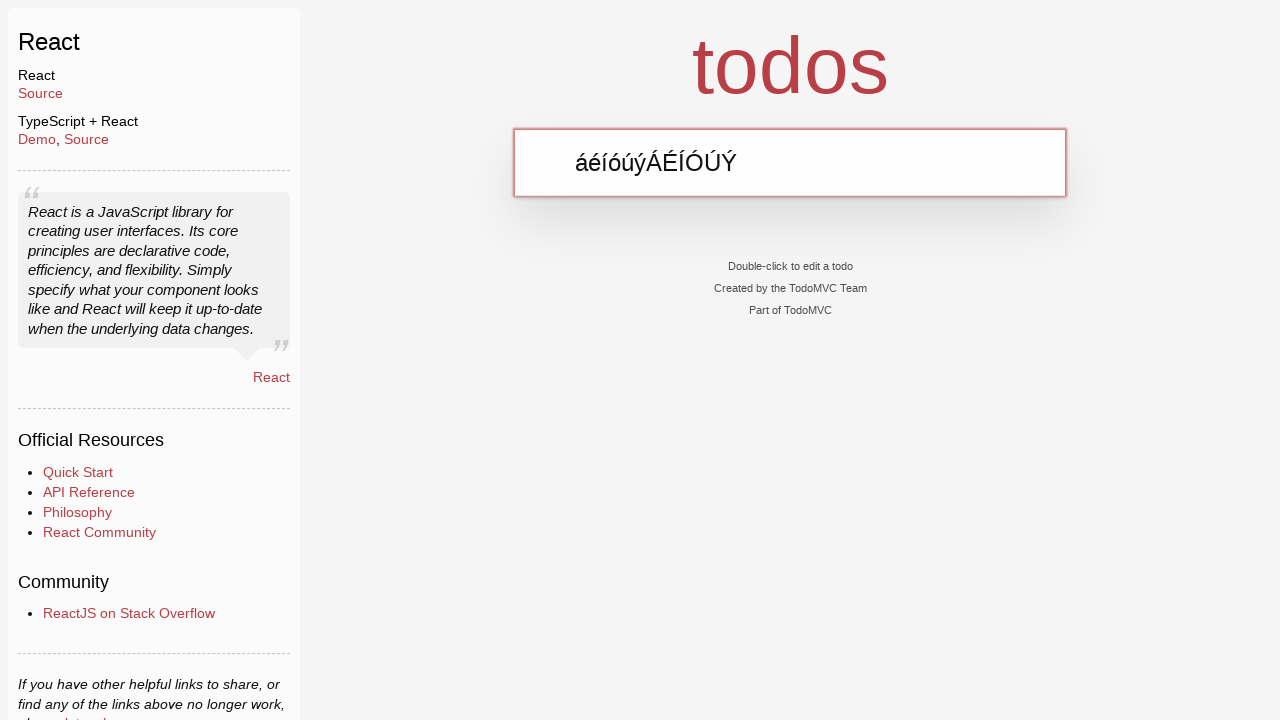

Pressed Enter to create the todo item on .new-todo
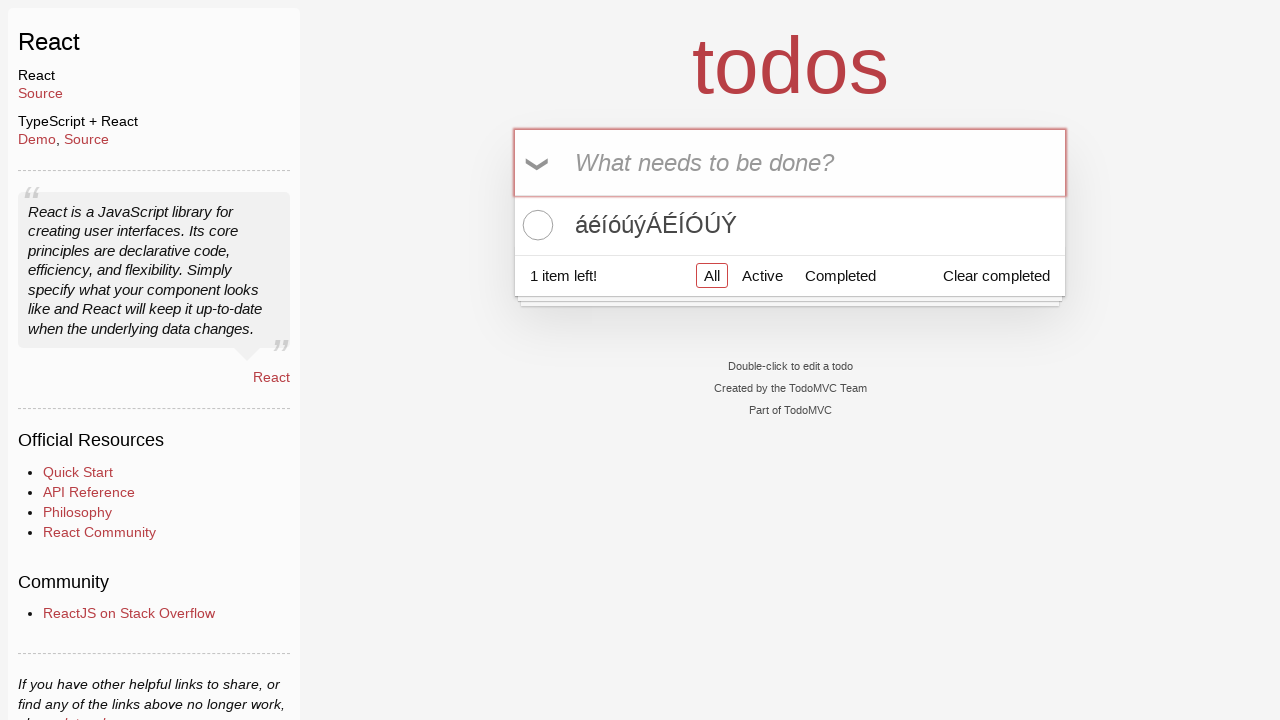

Verified that the todo item with accented characters was added correctly
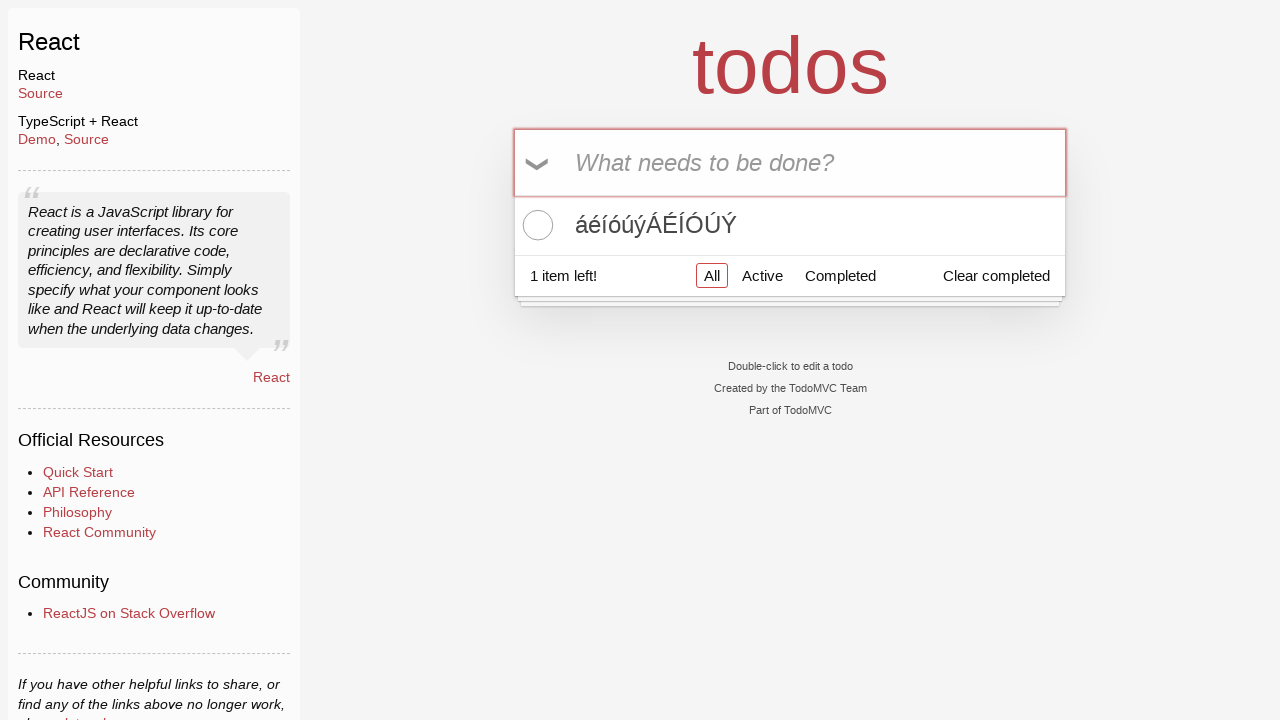

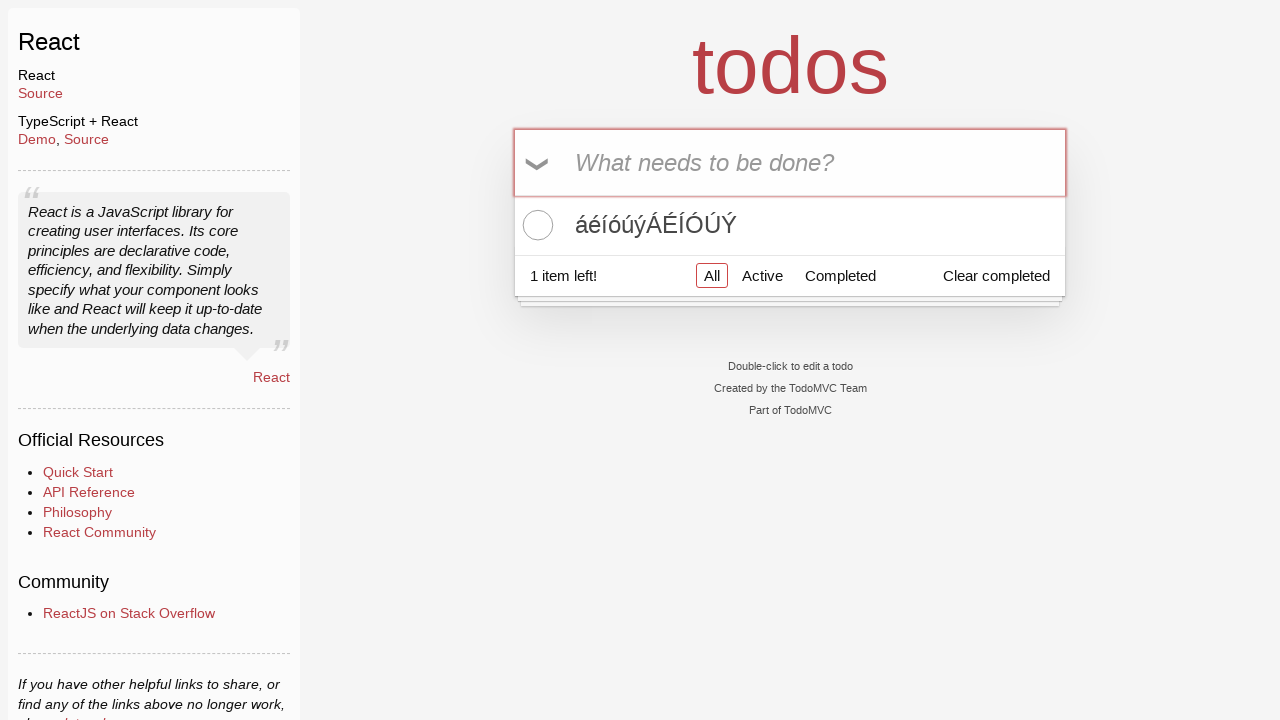